Tests keyboard key press functionality by sending the SPACE key to an input element and verifying the displayed result shows the correct key was pressed.

Starting URL: http://the-internet.herokuapp.com/key_presses

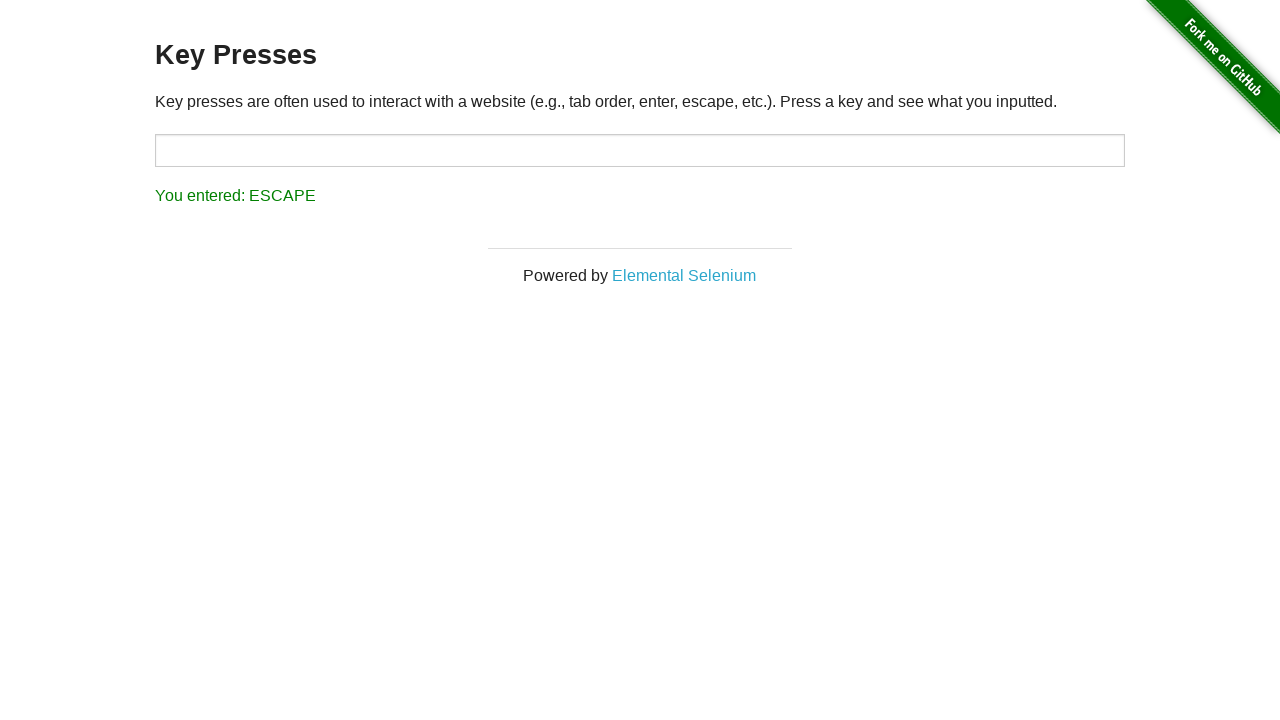

Pressed SPACE key on target input element on #target
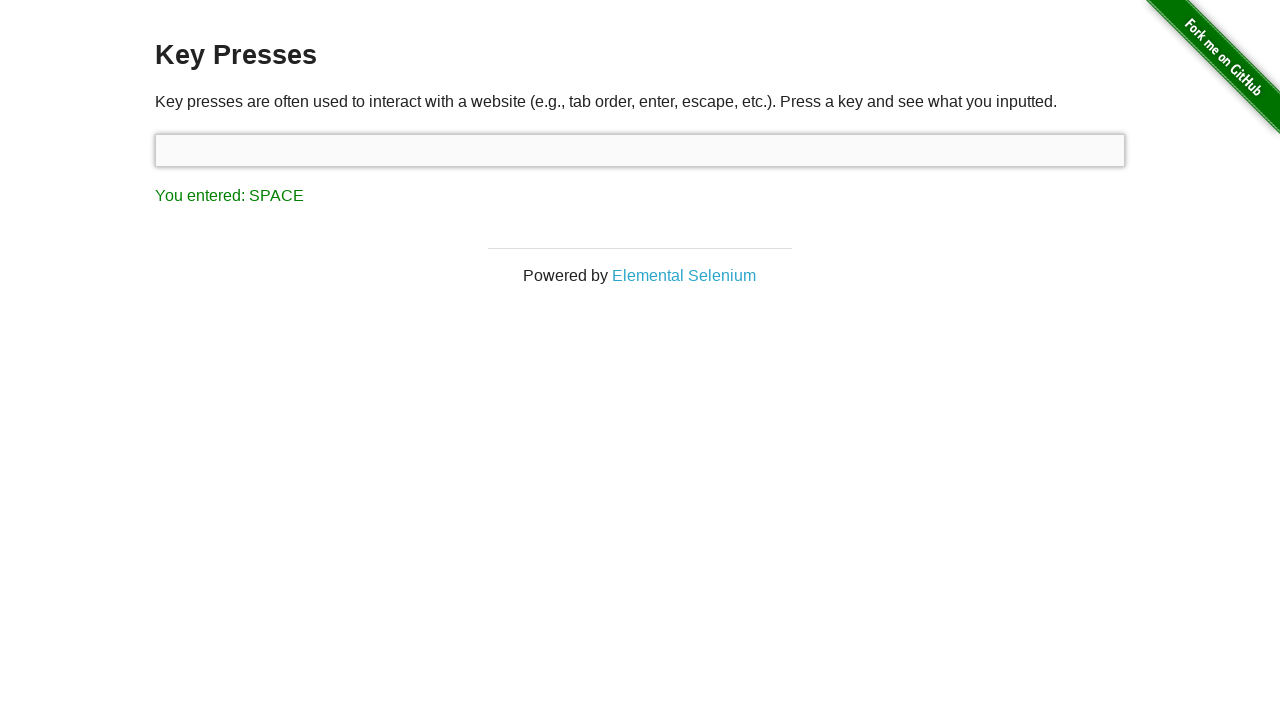

Retrieved result text from result element
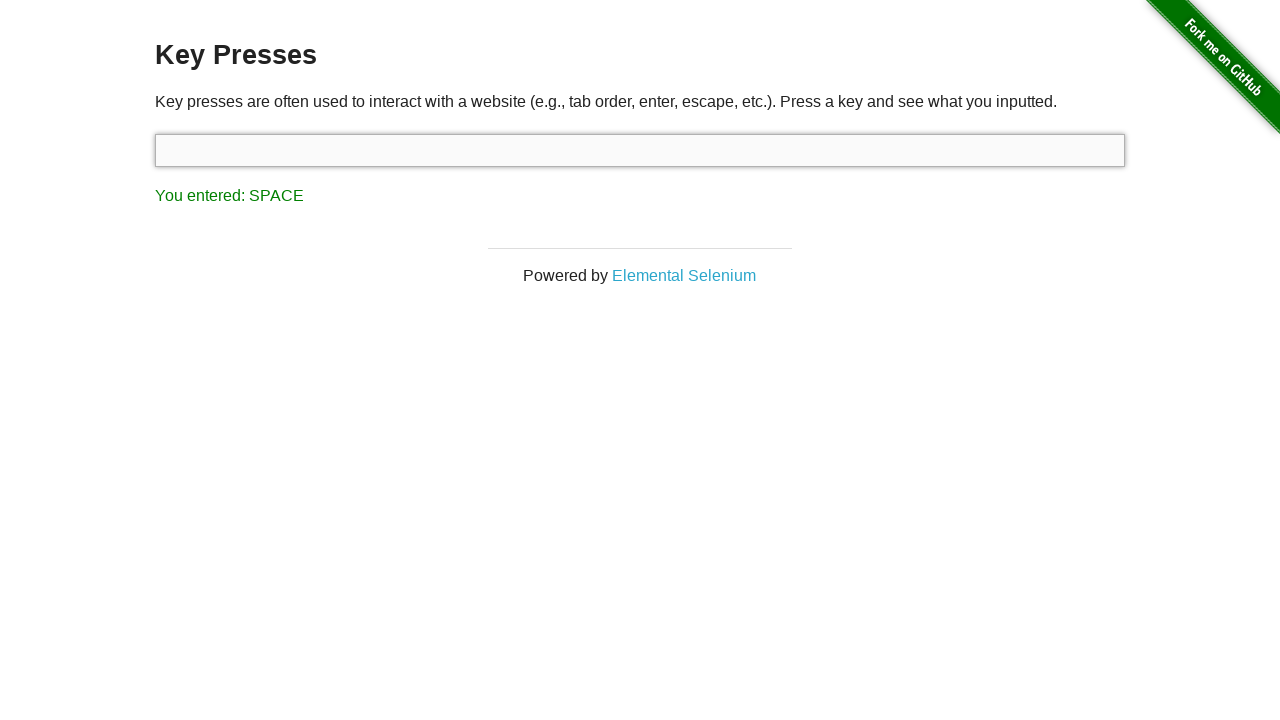

Verified result text shows 'You entered: SPACE'
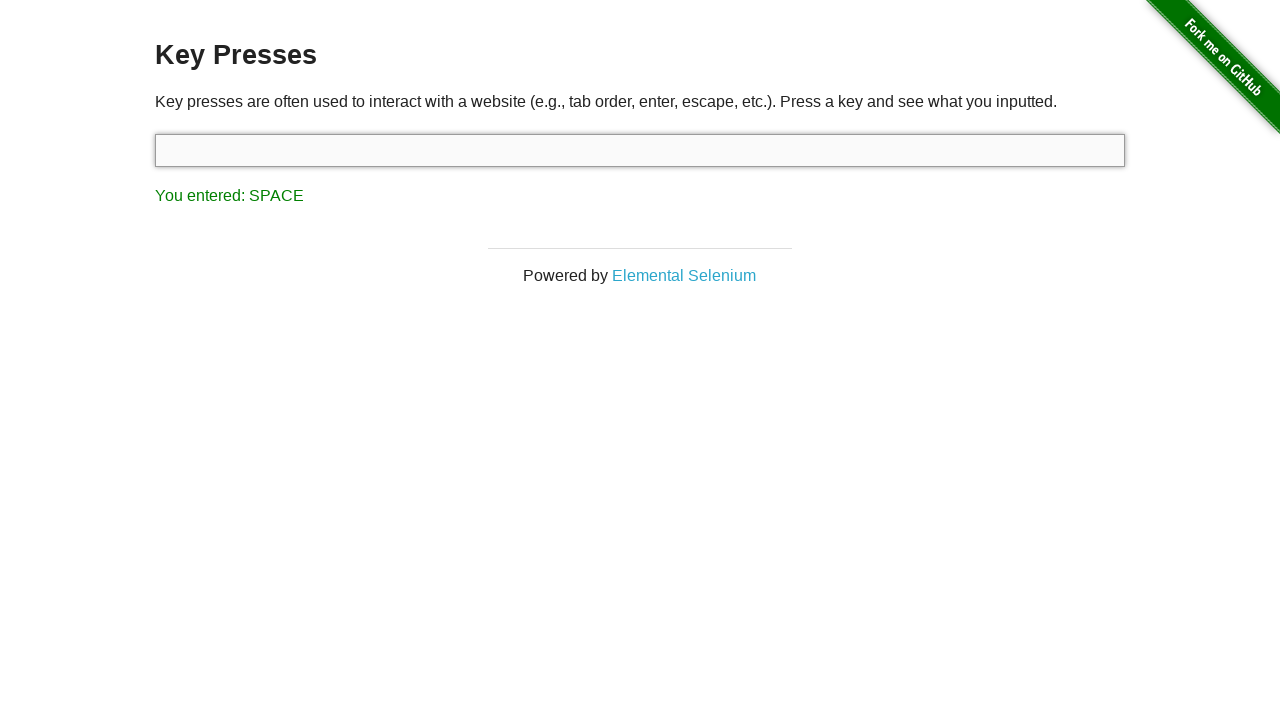

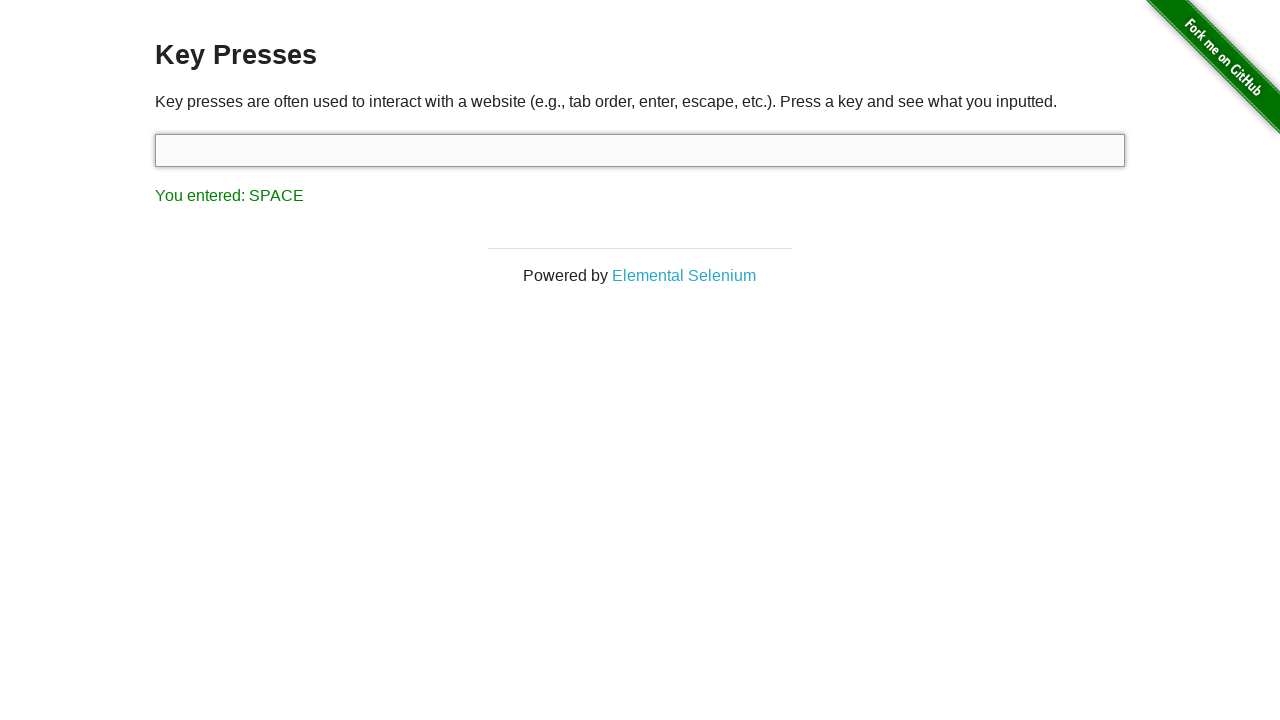